Tests JavaScript prompt alert handling by navigating to the alerts page, triggering a prompt, entering text, accepting it, and verifying the result message.

Starting URL: https://the-internet.herokuapp.com/

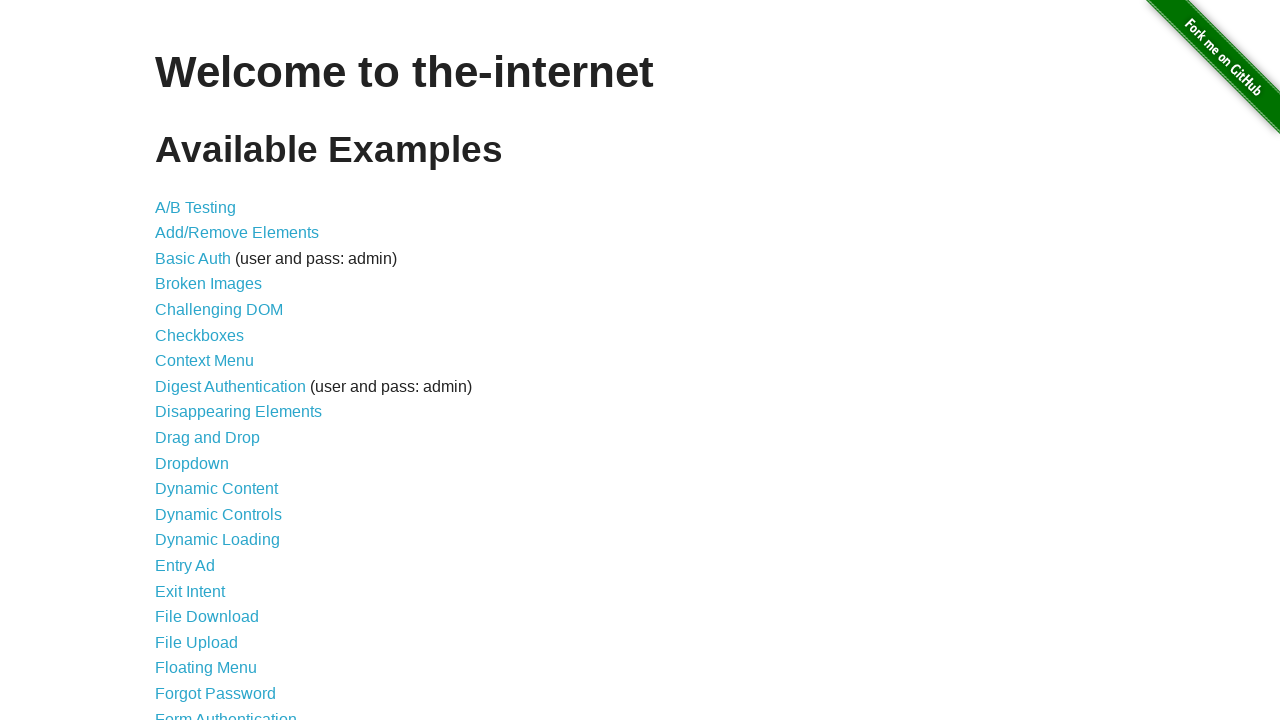

Clicked on JavaScript Alerts link at (214, 361) on text=JavaScript Alerts
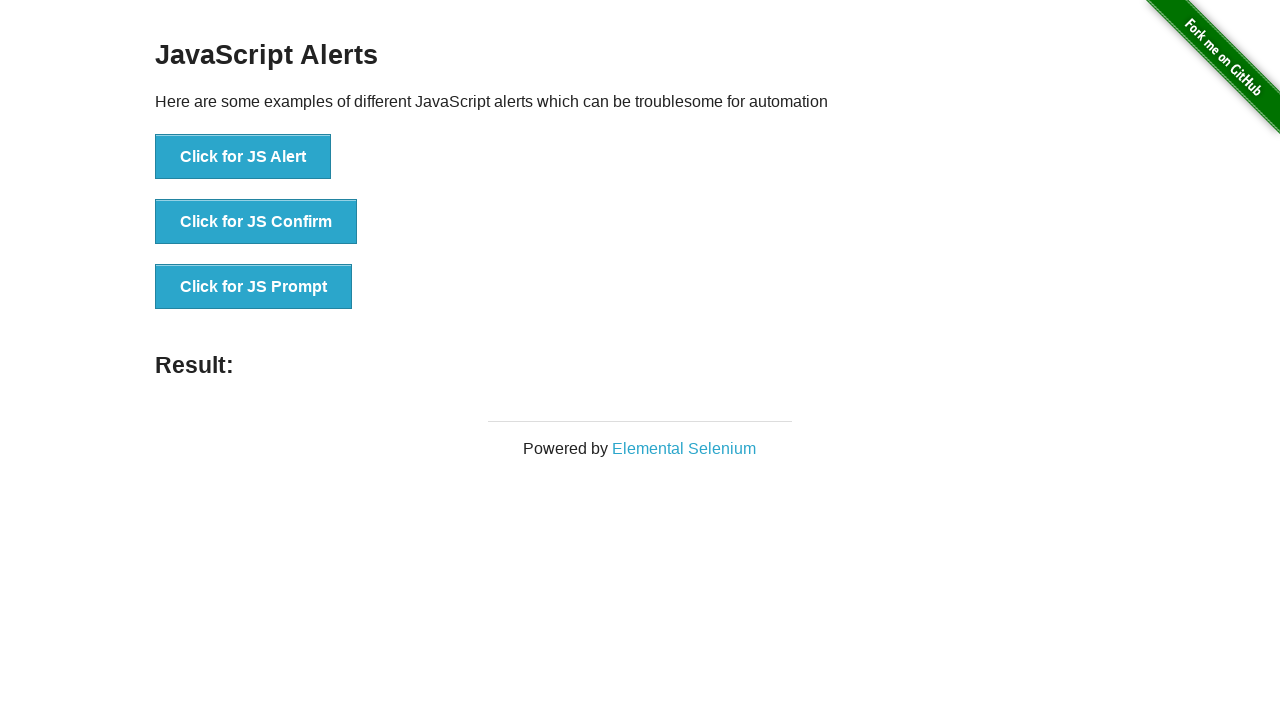

Clicked button to trigger JS prompt at (254, 287) on xpath=//button[@onclick='jsPrompt()']
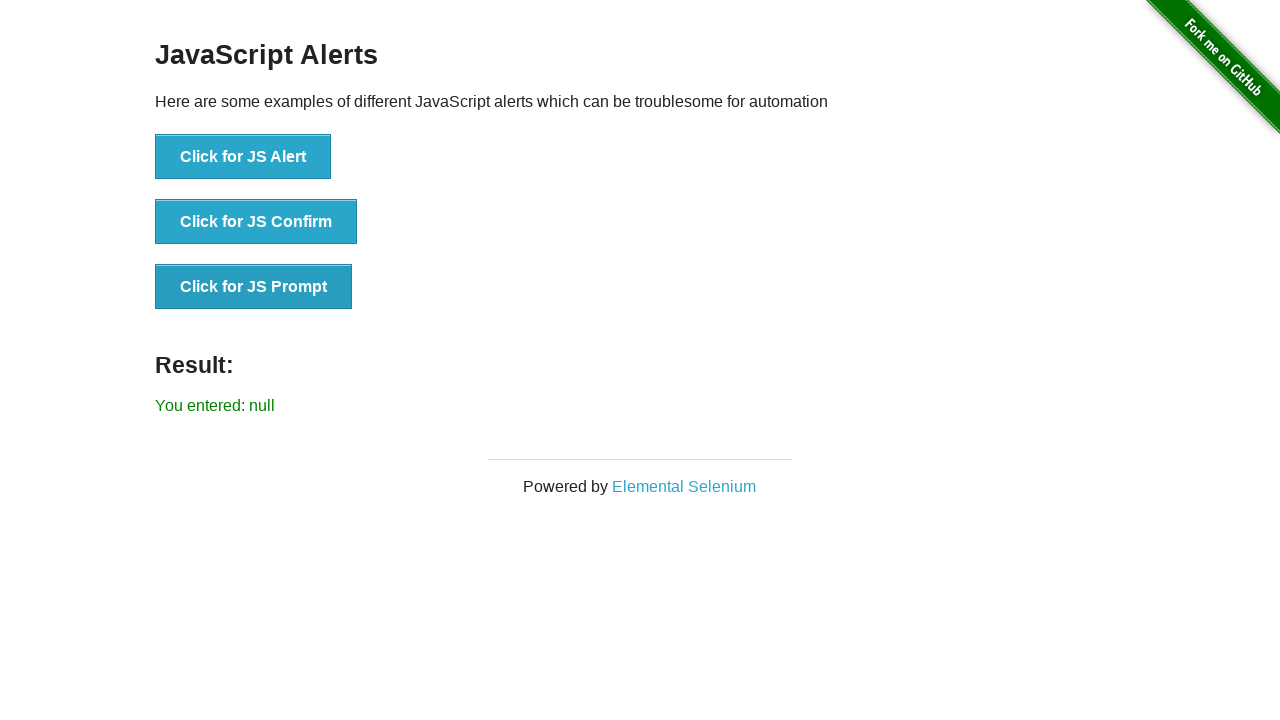

Set up dialog event listener
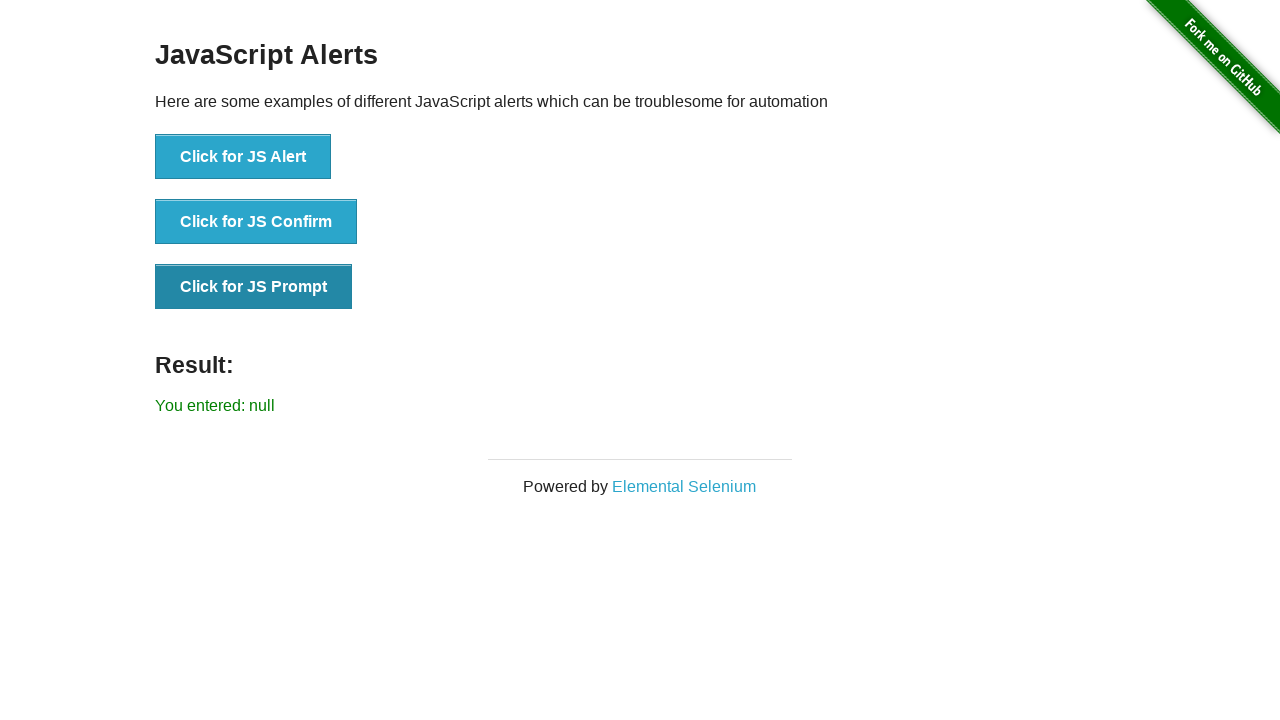

Removed initial dialog event listener
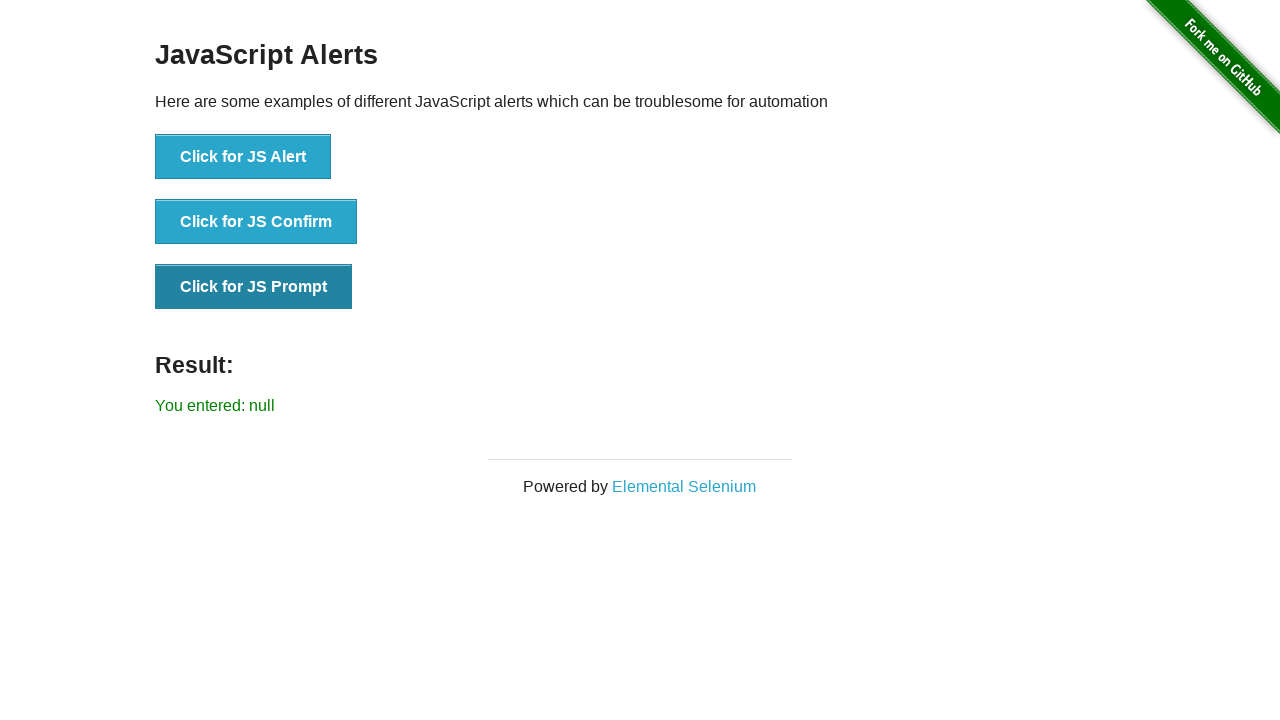

Set up dialog event listener to accept prompt with 'Playwright is awesome!'
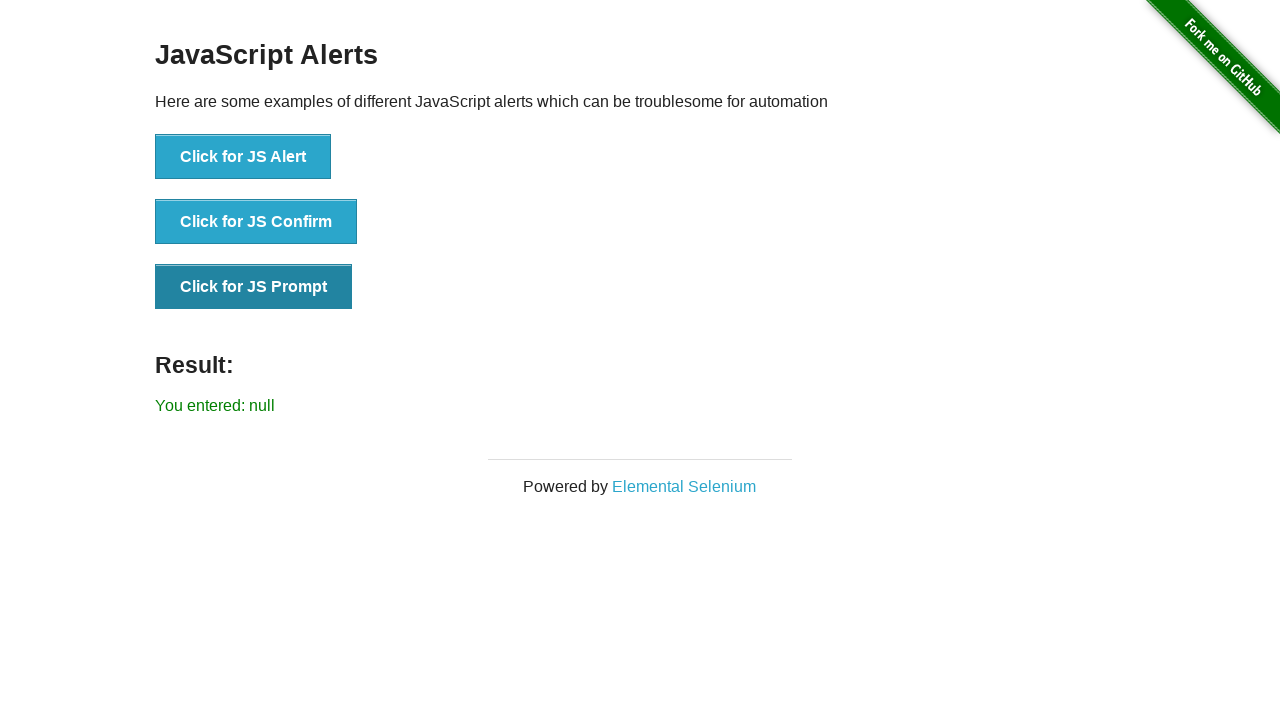

Clicked button to trigger JS prompt again and accepted it at (254, 287) on xpath=//button[@onclick='jsPrompt()']
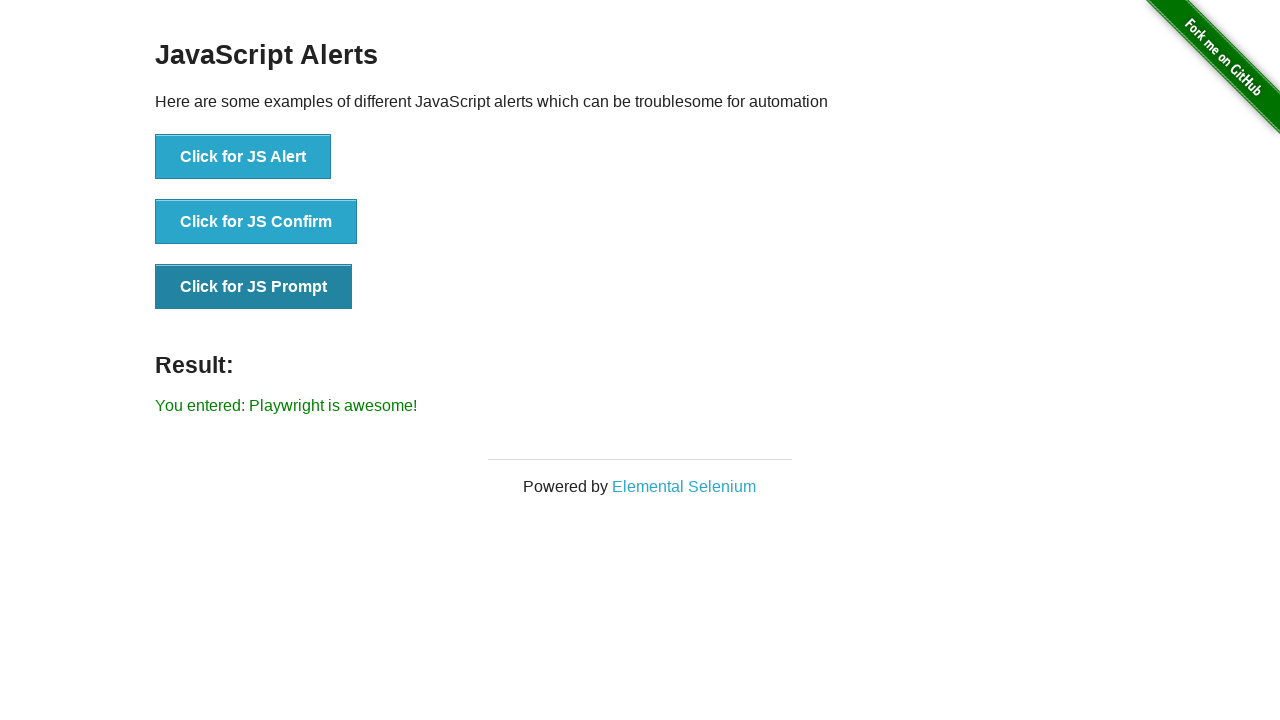

Result message element loaded and visible
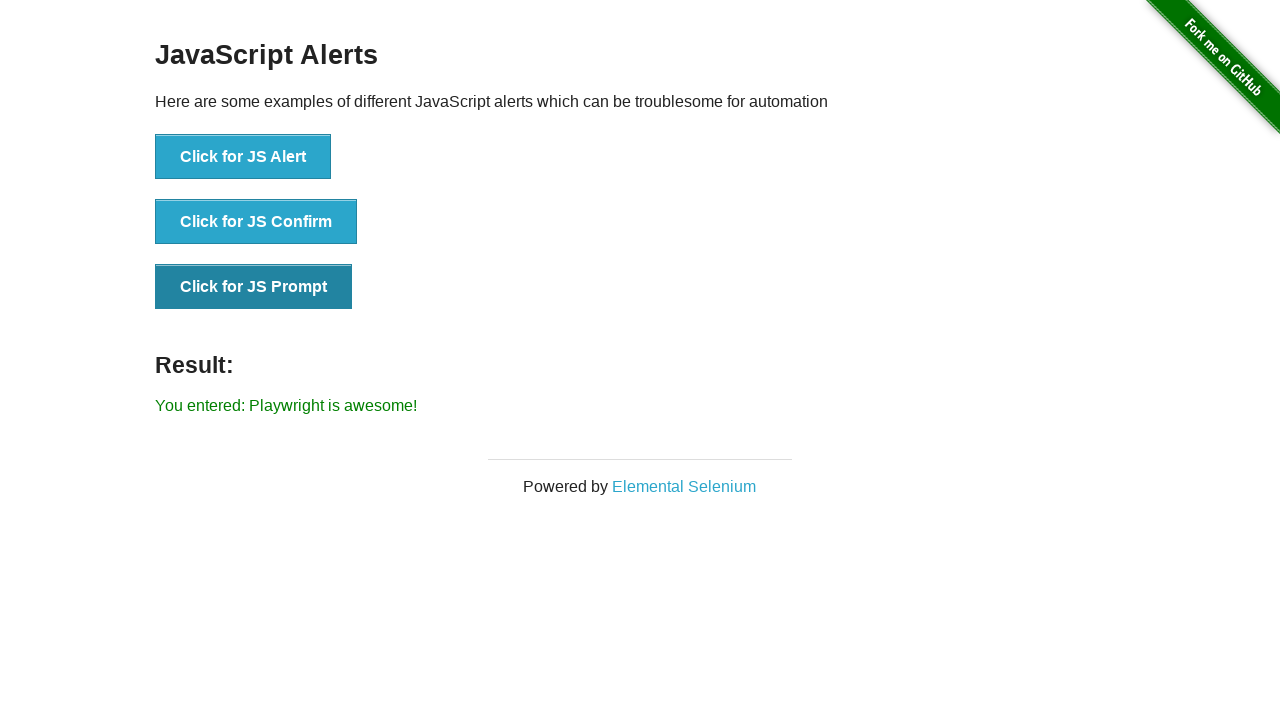

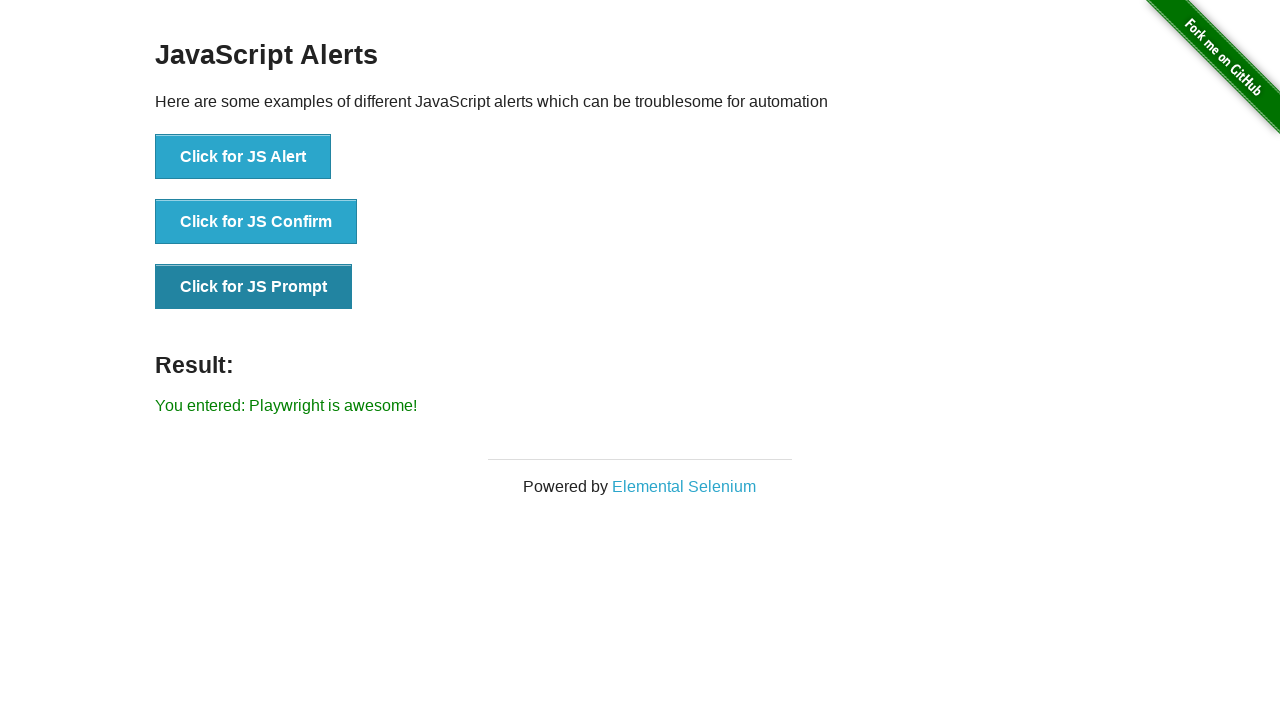